Tests JavaScript alert handling by clicking a button that triggers a JS alert, then accepting the alert dialog

Starting URL: https://the-internet.herokuapp.com/javascript_alerts

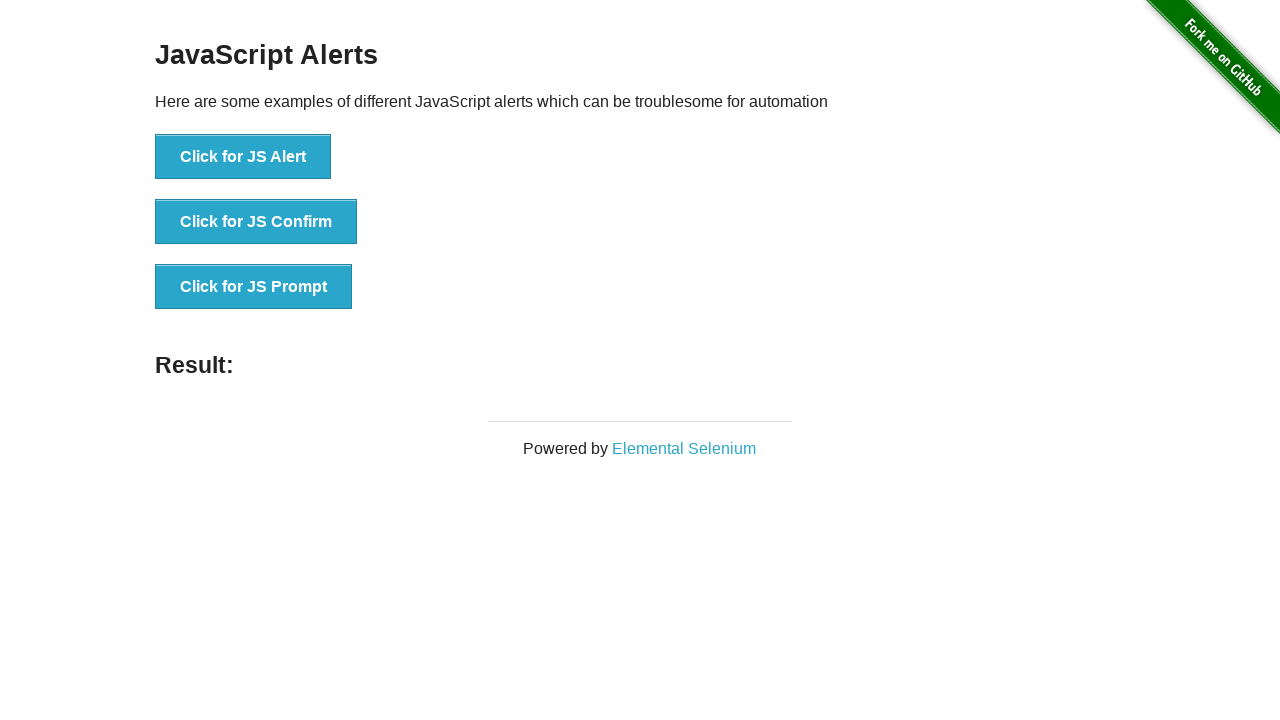

Clicked the JS Alert button at (243, 157) on xpath=//button[contains(text(),'Click for JS Alert')]
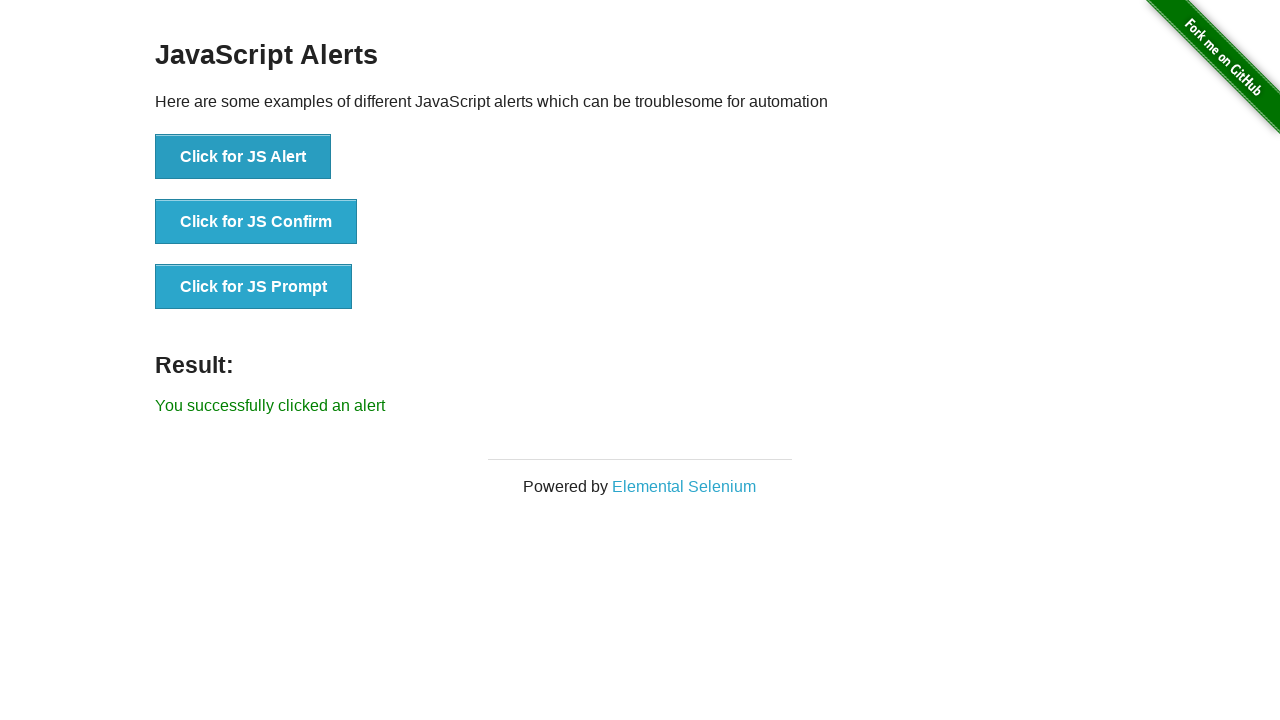

Set up dialog handler to accept alerts
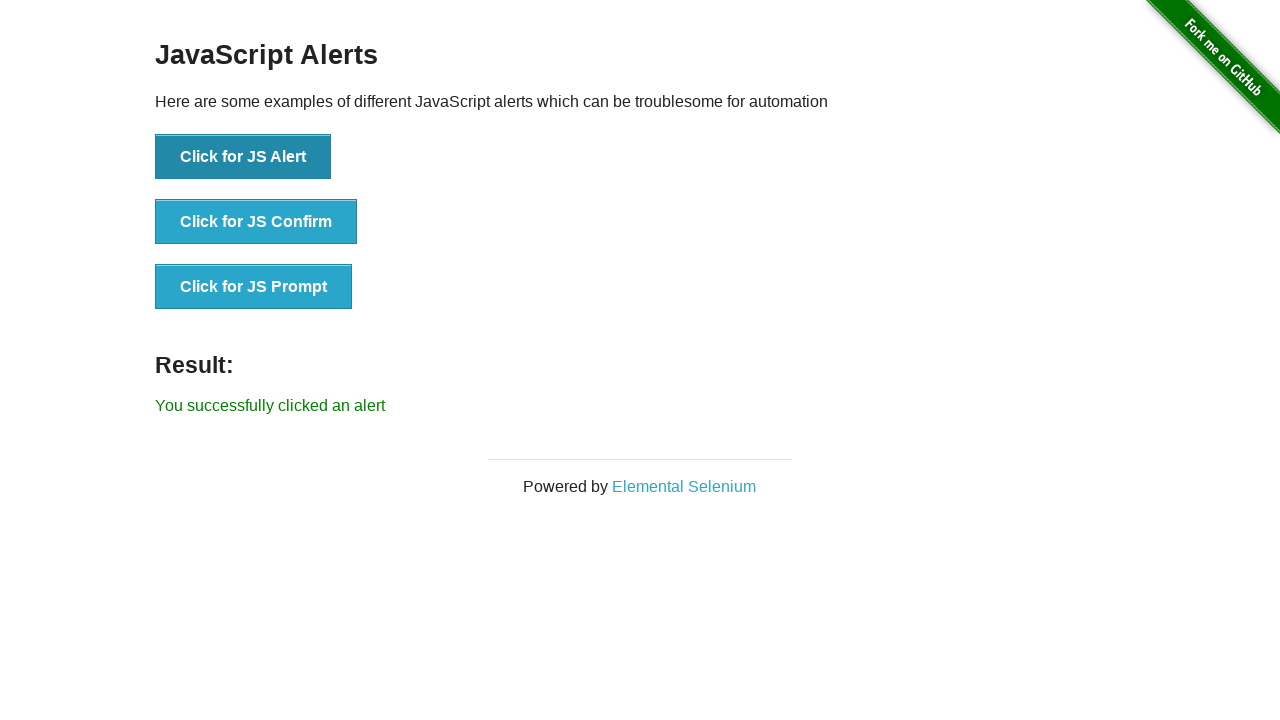

Registered custom dialog handler function
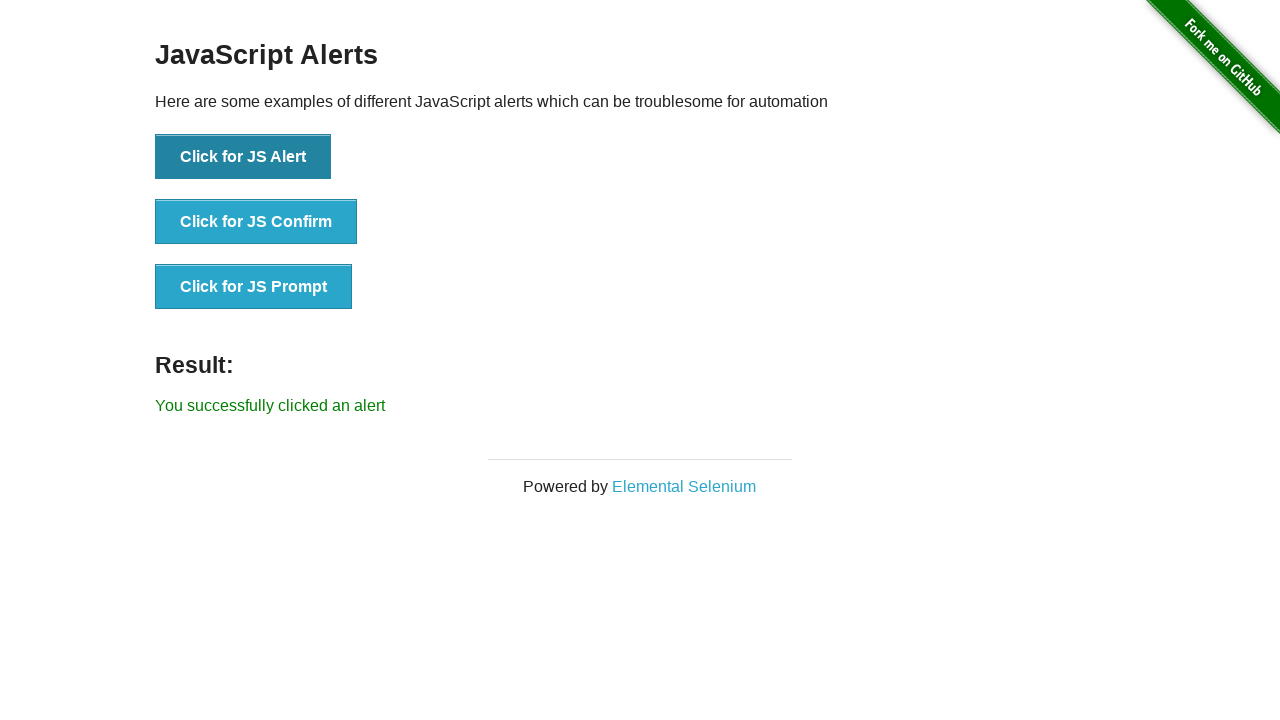

Clicked JS Alert button to trigger alert dialog at (243, 157) on button:has-text('Click for JS Alert')
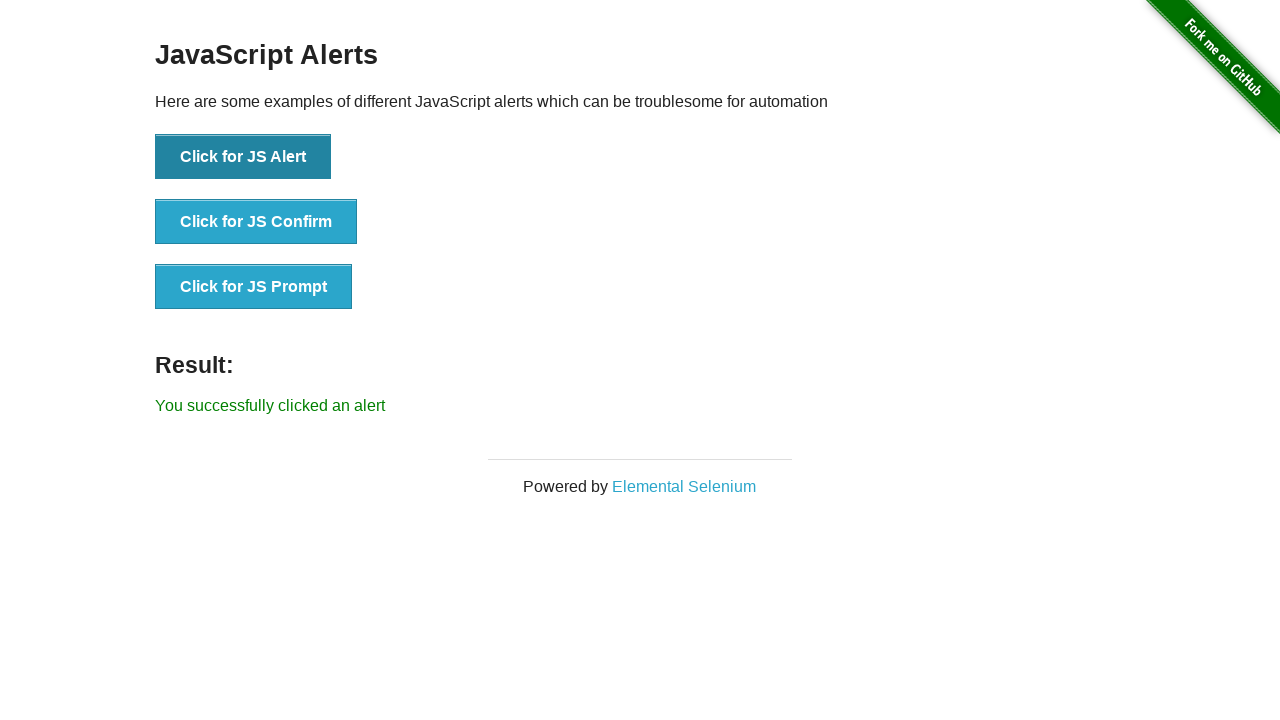

Alert dialog was accepted and result element loaded
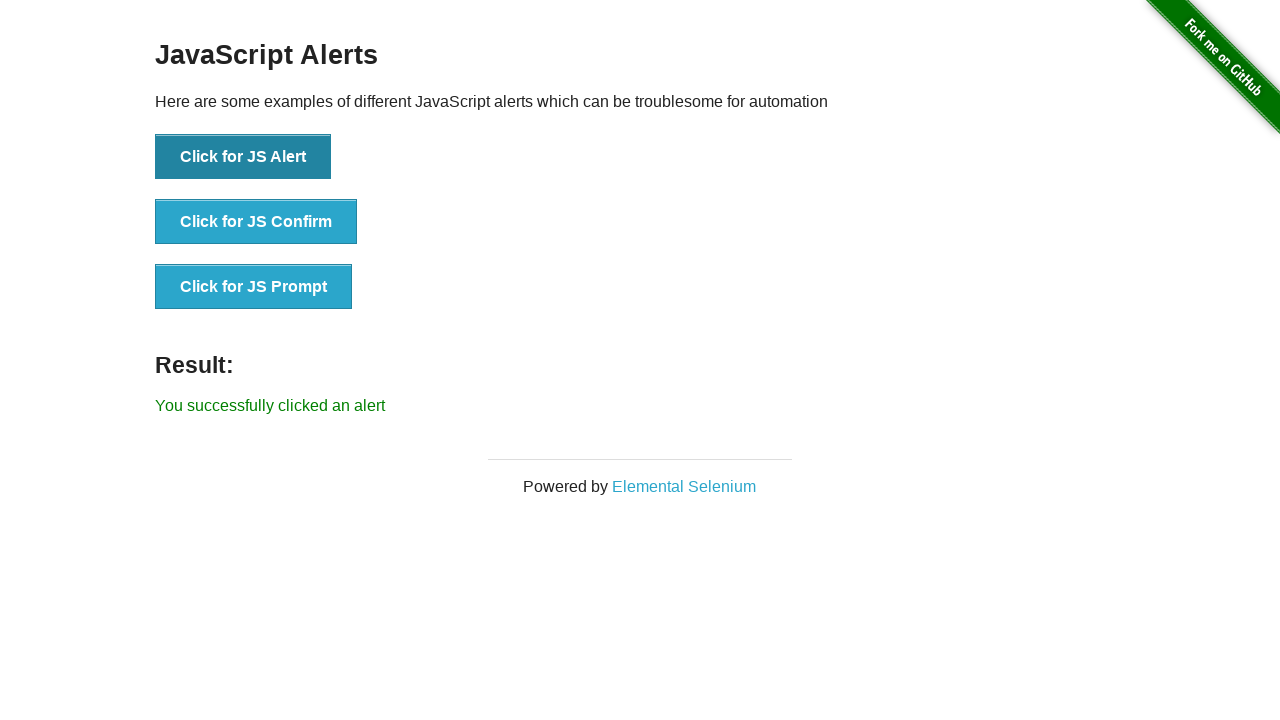

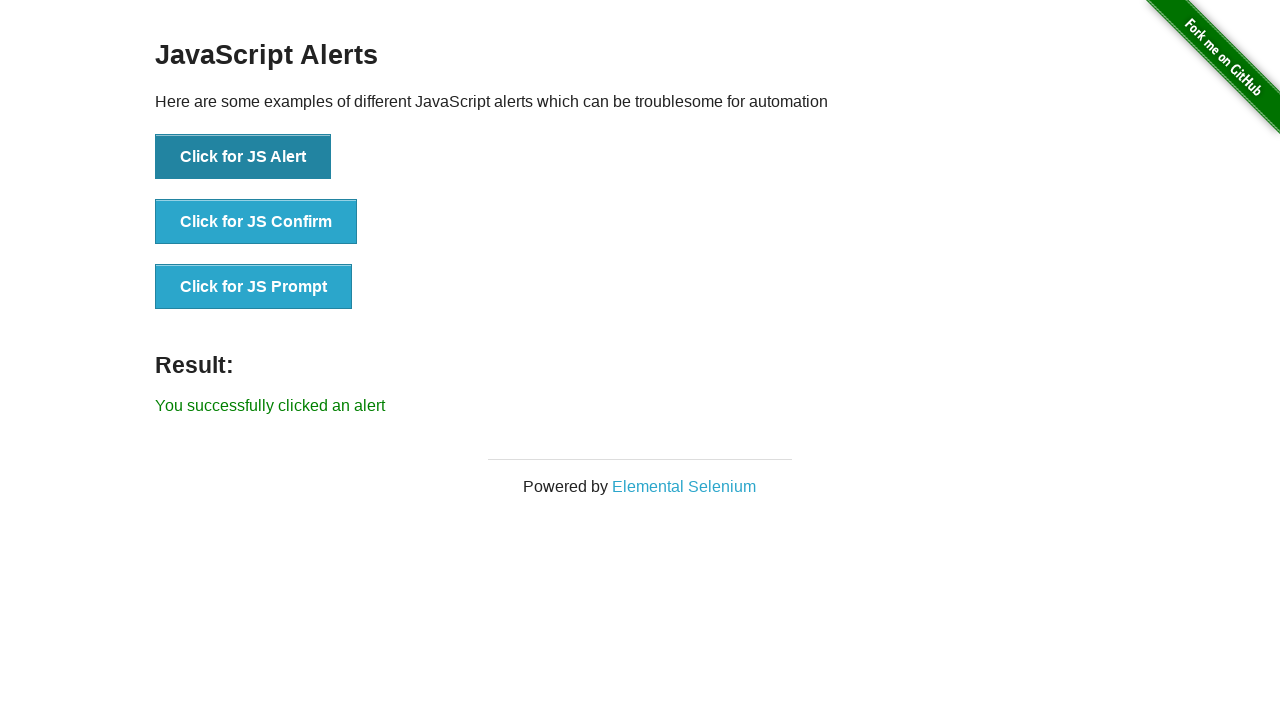